Calculates a mathematical value, clicks on a link with that text, then fills out a form with personal information.

Starting URL: http://suninjuly.github.io/find_link_text

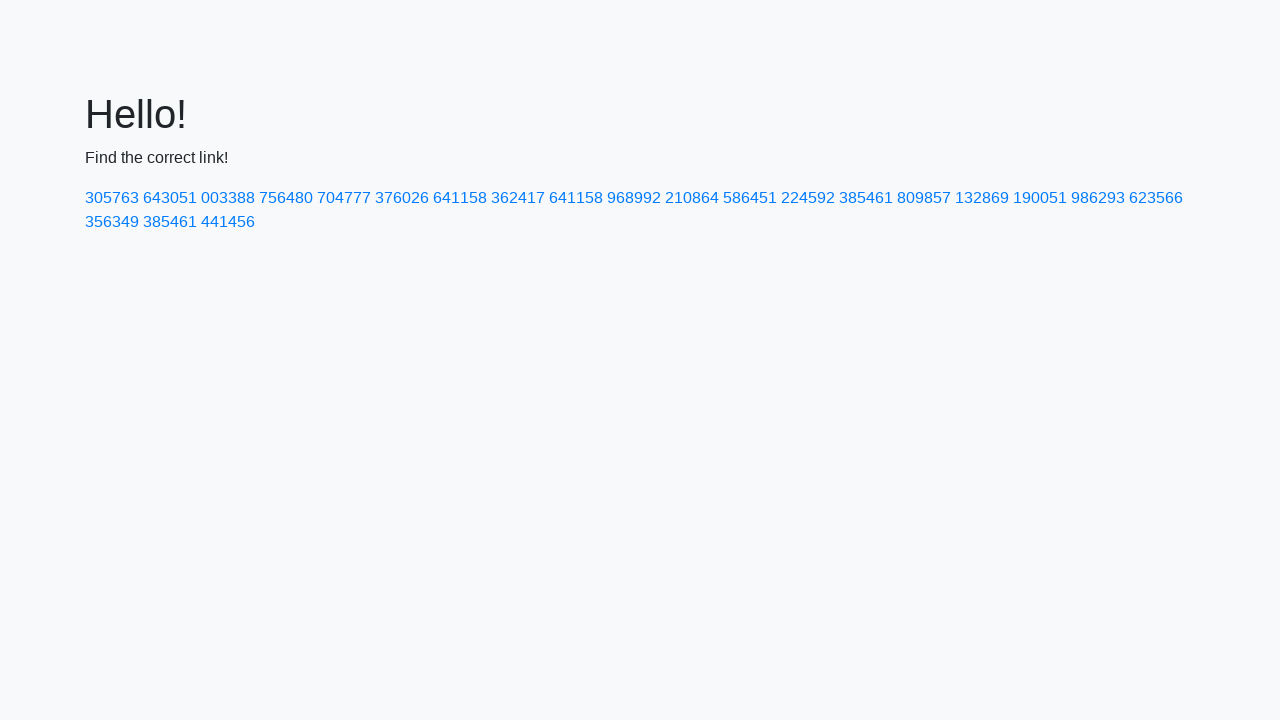

Clicked link with calculated text value: 224592 at (808, 198) on text=224592
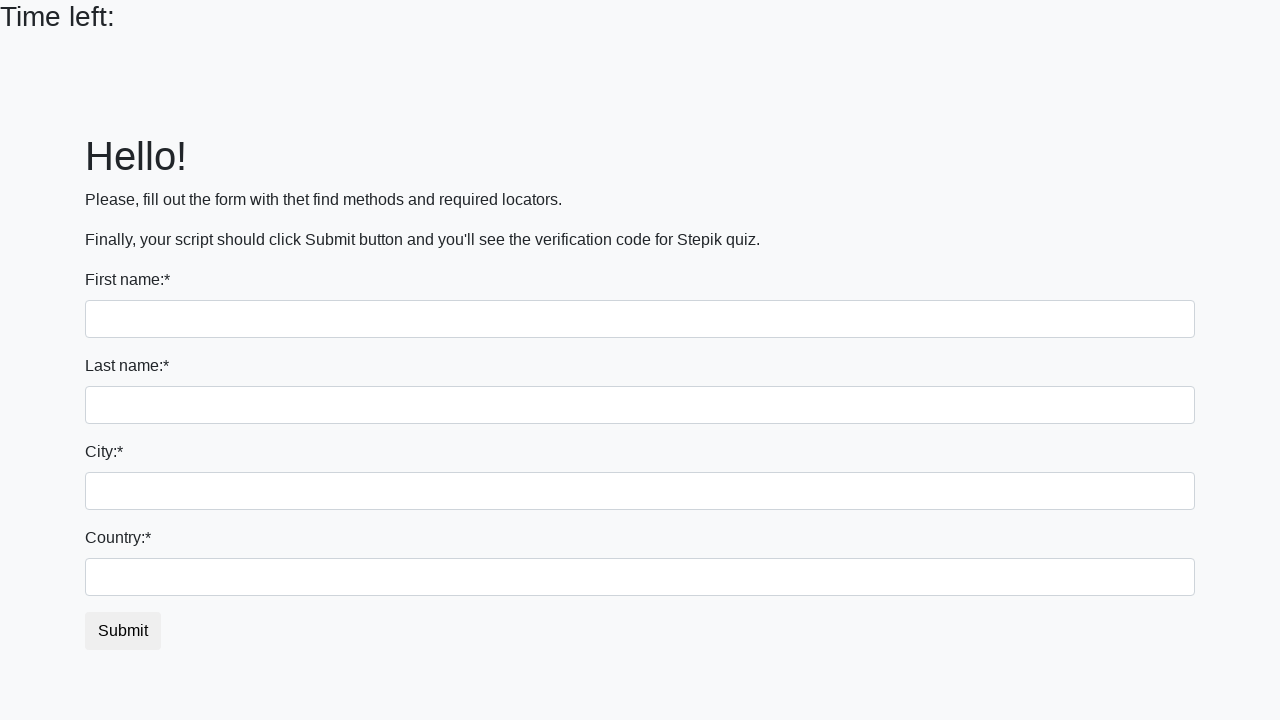

Filled first name field with 'Ivan' on input
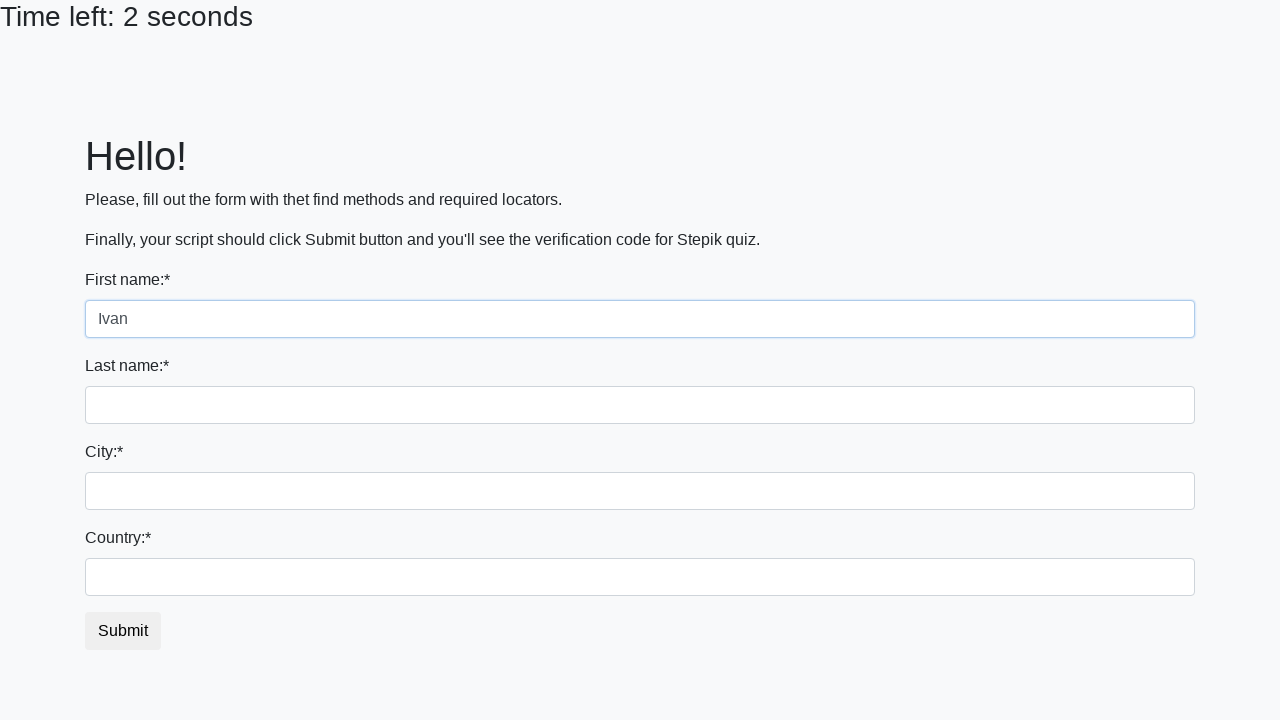

Filled last name field with 'Petrov' on input[name='last_name']
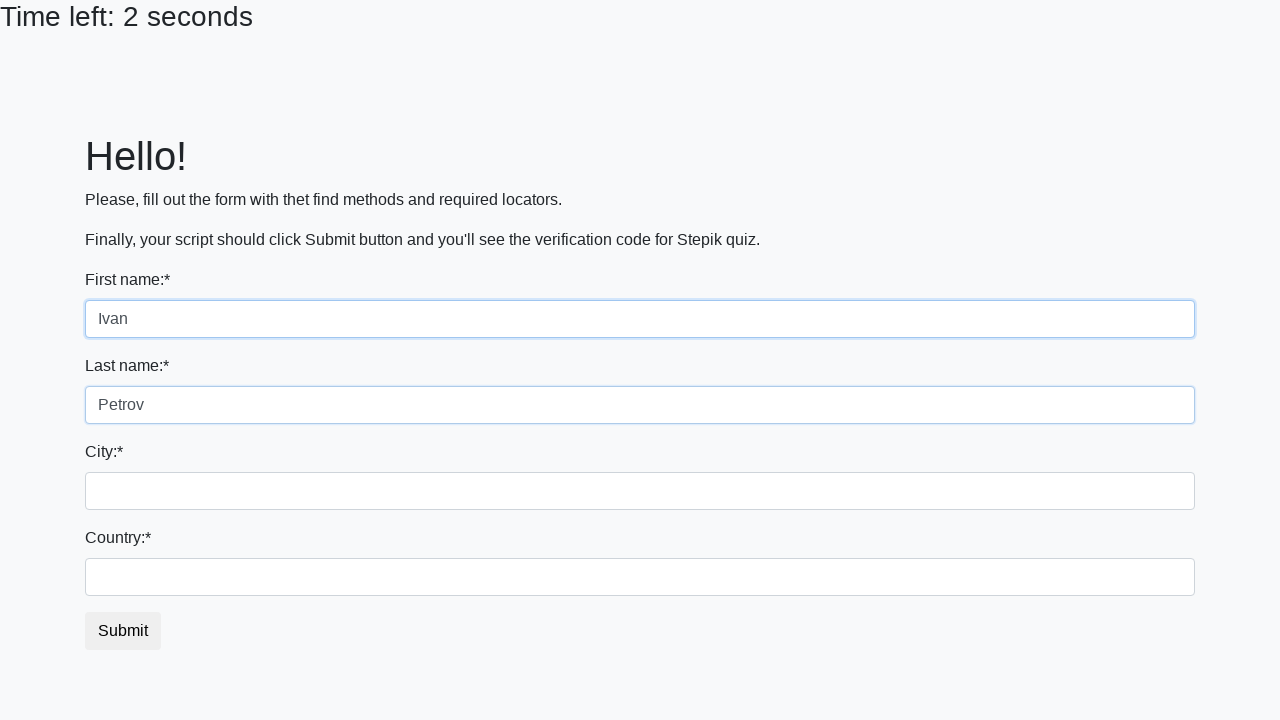

Filled city field with 'Smolensk' on .city
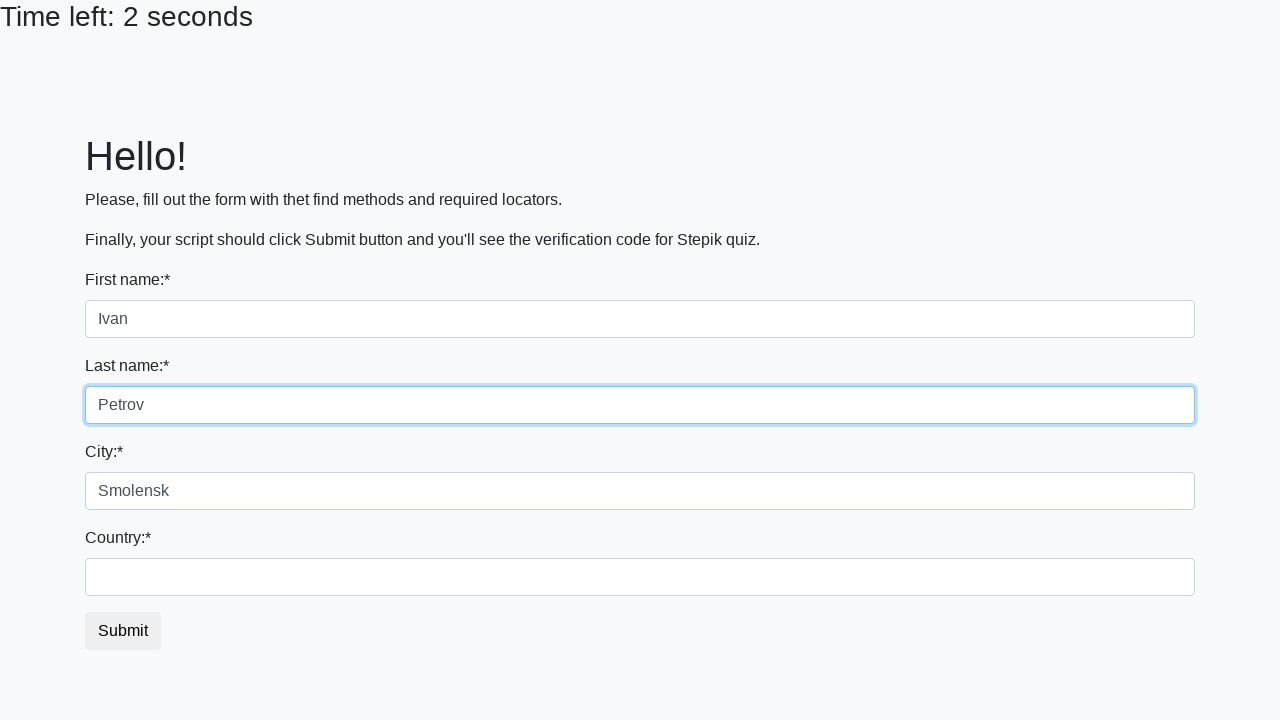

Filled country field with 'Russia' on #country
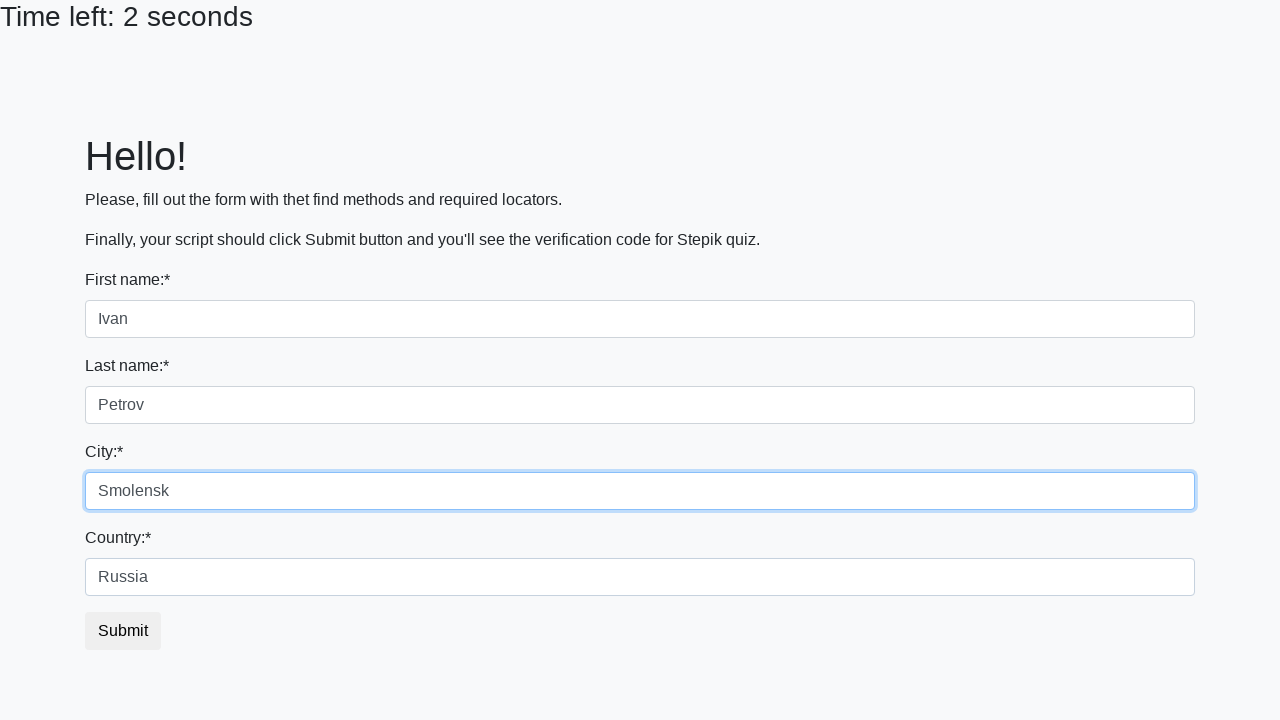

Clicked submit button at (123, 631) on button.btn
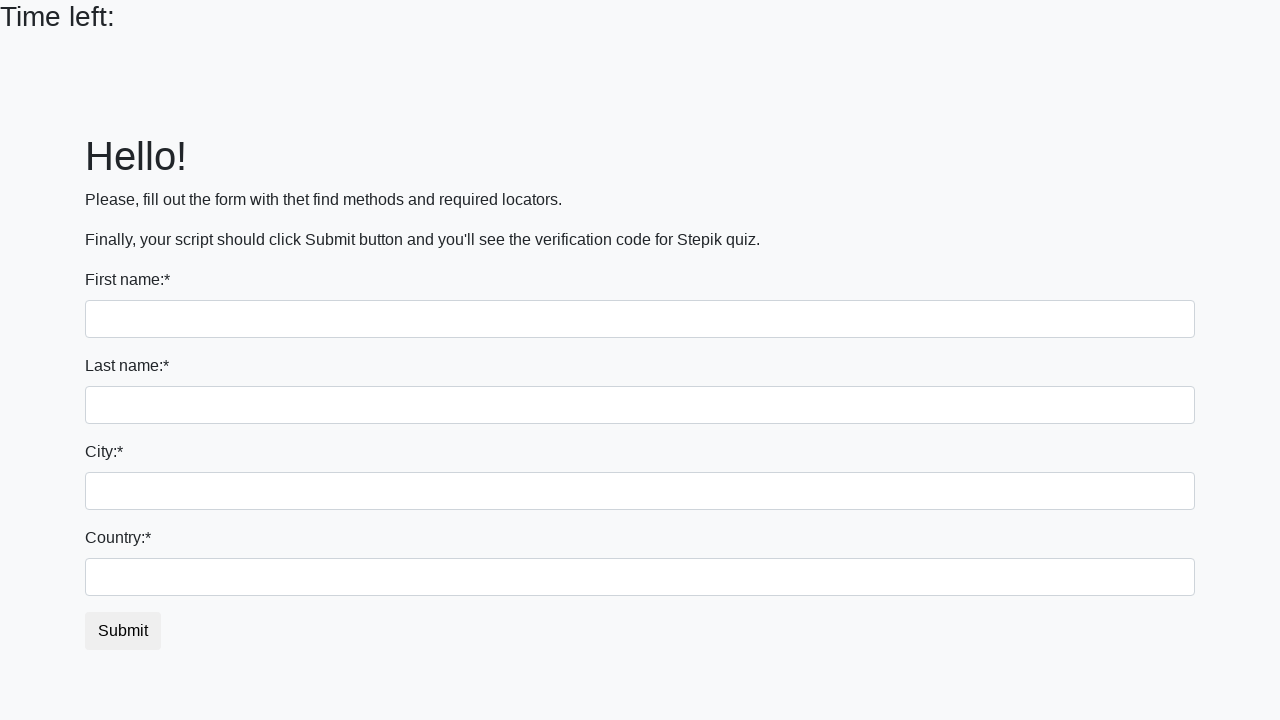

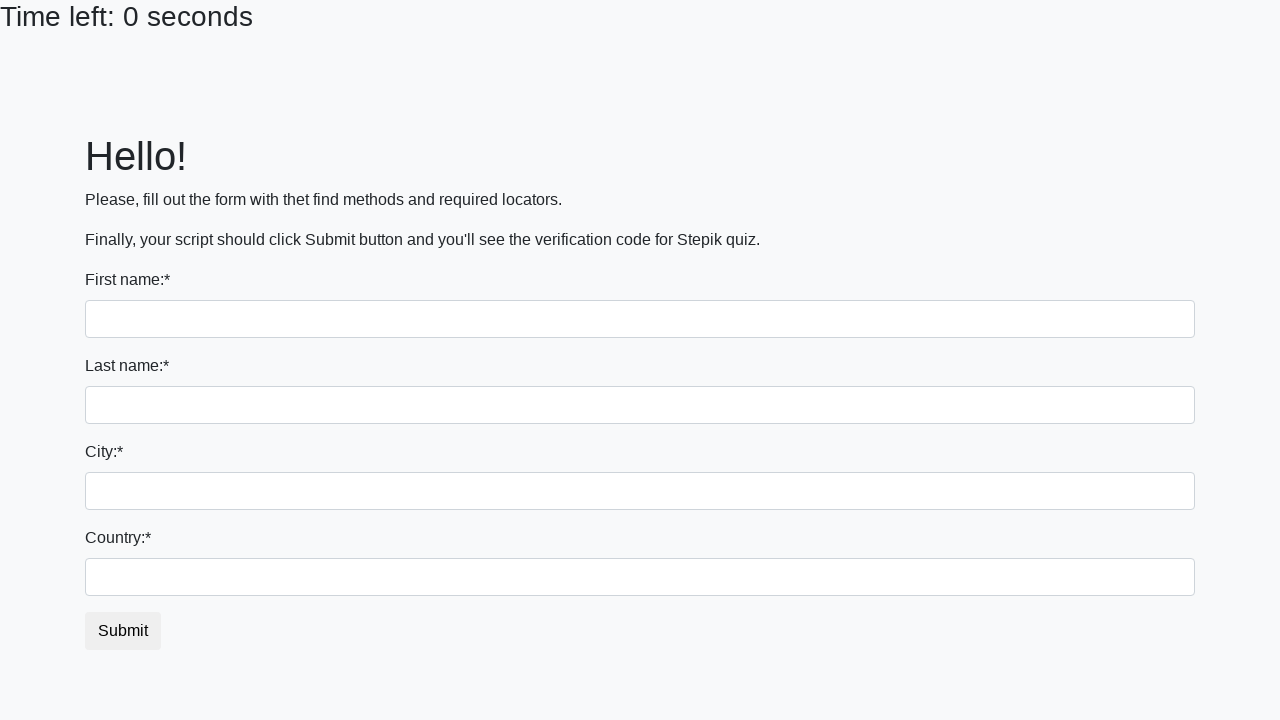